Tests adding a product to cart on an e-commerce site by clicking on a product, clicking add to cart button, and handling the confirmation alert

Starting URL: https://www.demoblaze.com/index.html

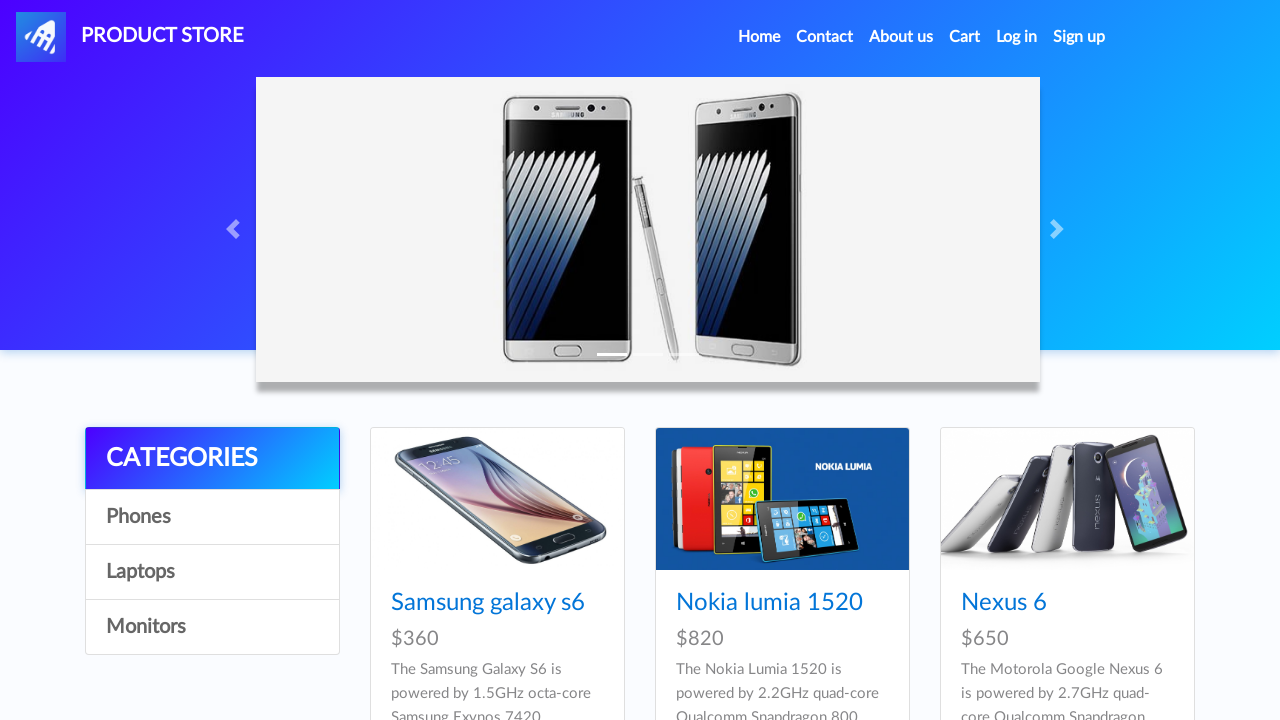

Clicked on the first Samsung product link at (488, 603) on (//a[@class='hrefch'])[1]
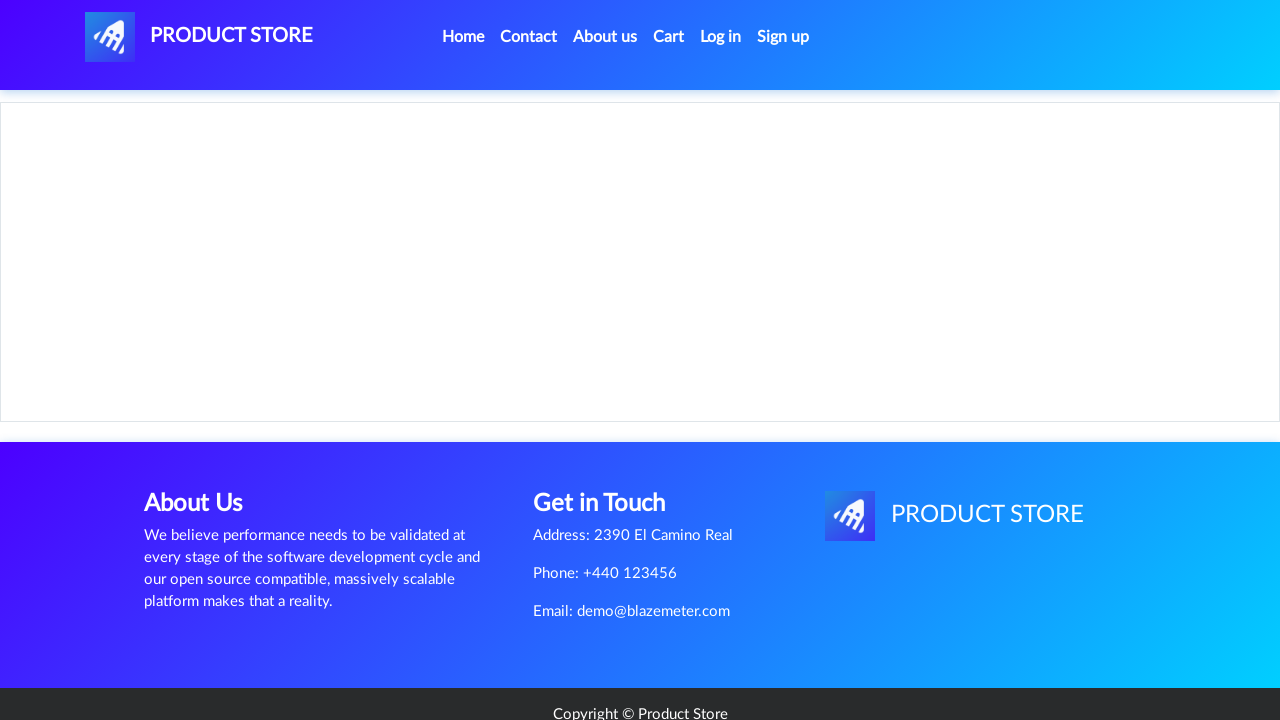

Product page loaded - Add to Cart button is visible
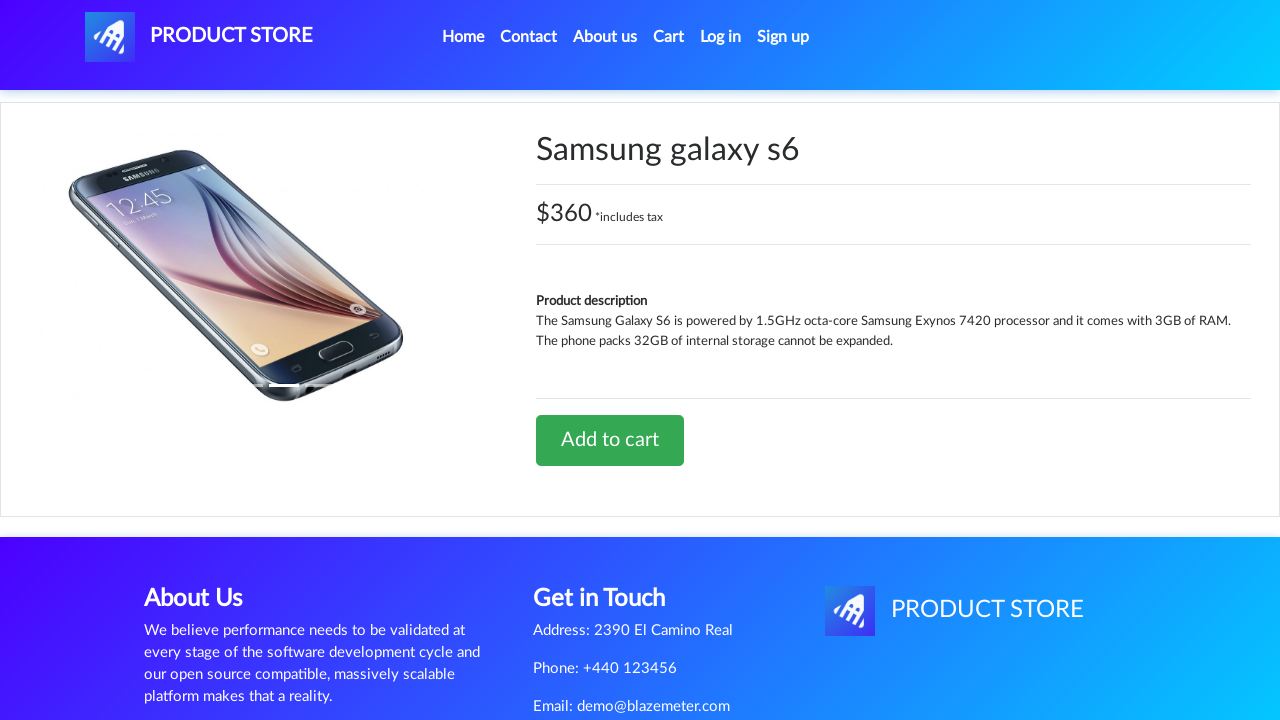

Clicked Add to Cart button at (610, 440) on xpath=//*[@id='tbodyid']/div[2]/div/a
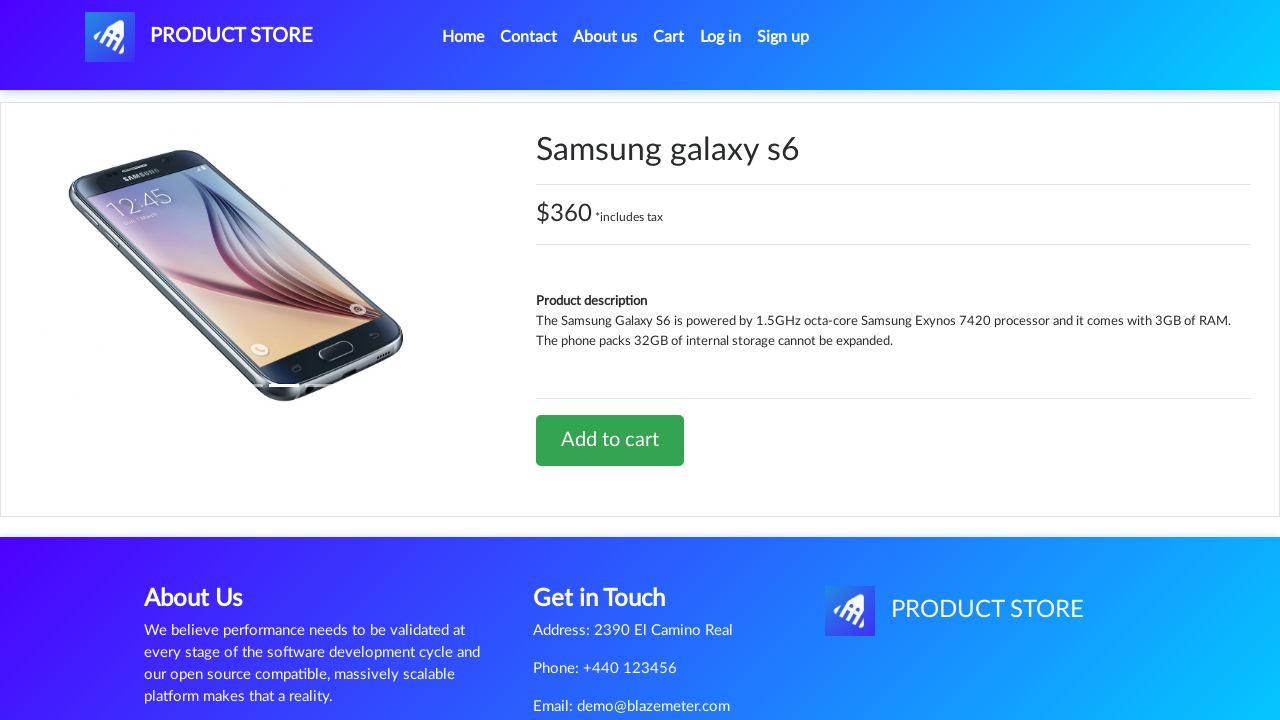

Set up dialog handler to accept confirmation alert
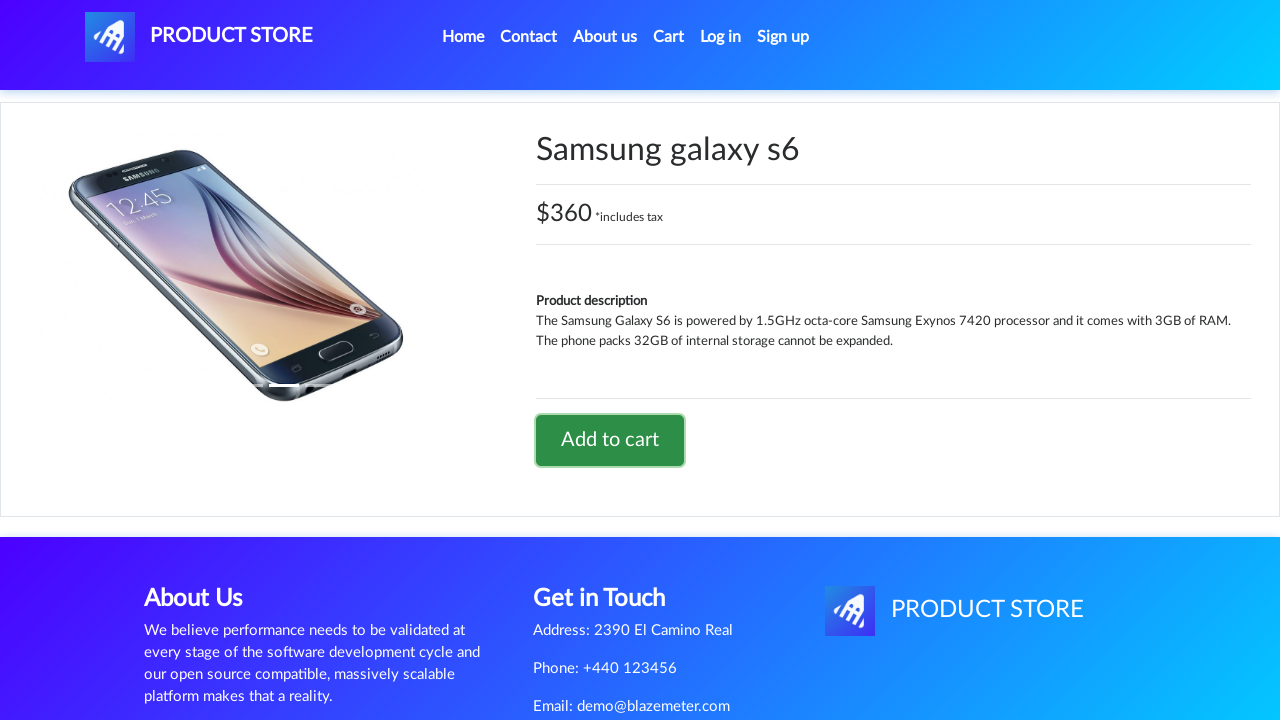

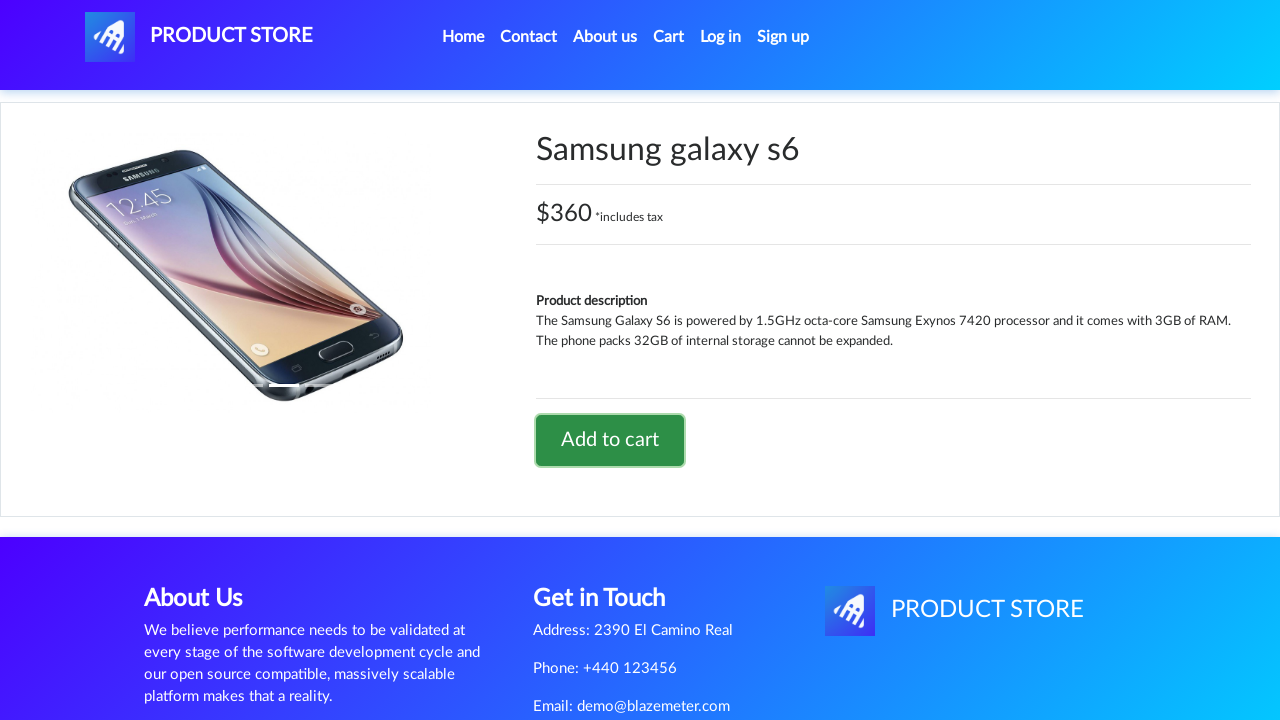